Tests tooltip functionality by hovering over an element and verifying tooltip appears

Starting URL: https://demoqa.com/tool-tips

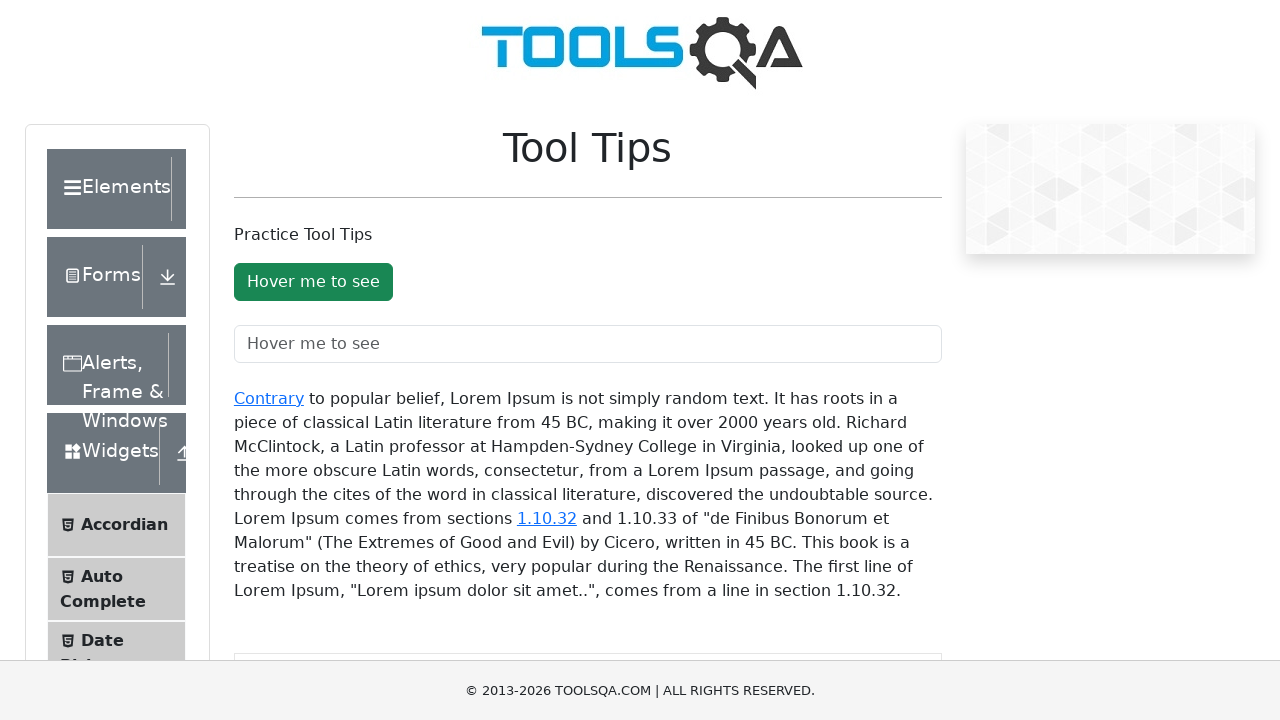

Hovered over tooltip button to trigger tooltip at (313, 282) on #toolTipButton
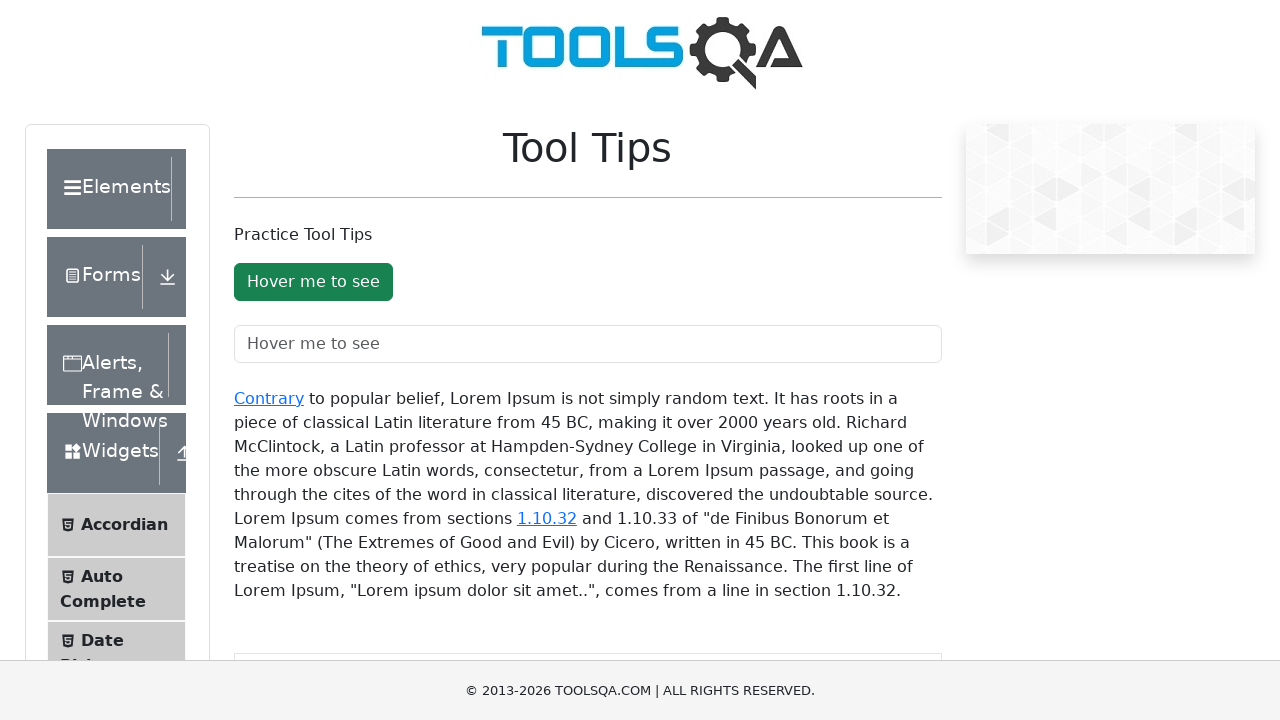

Tooltip appeared and became visible
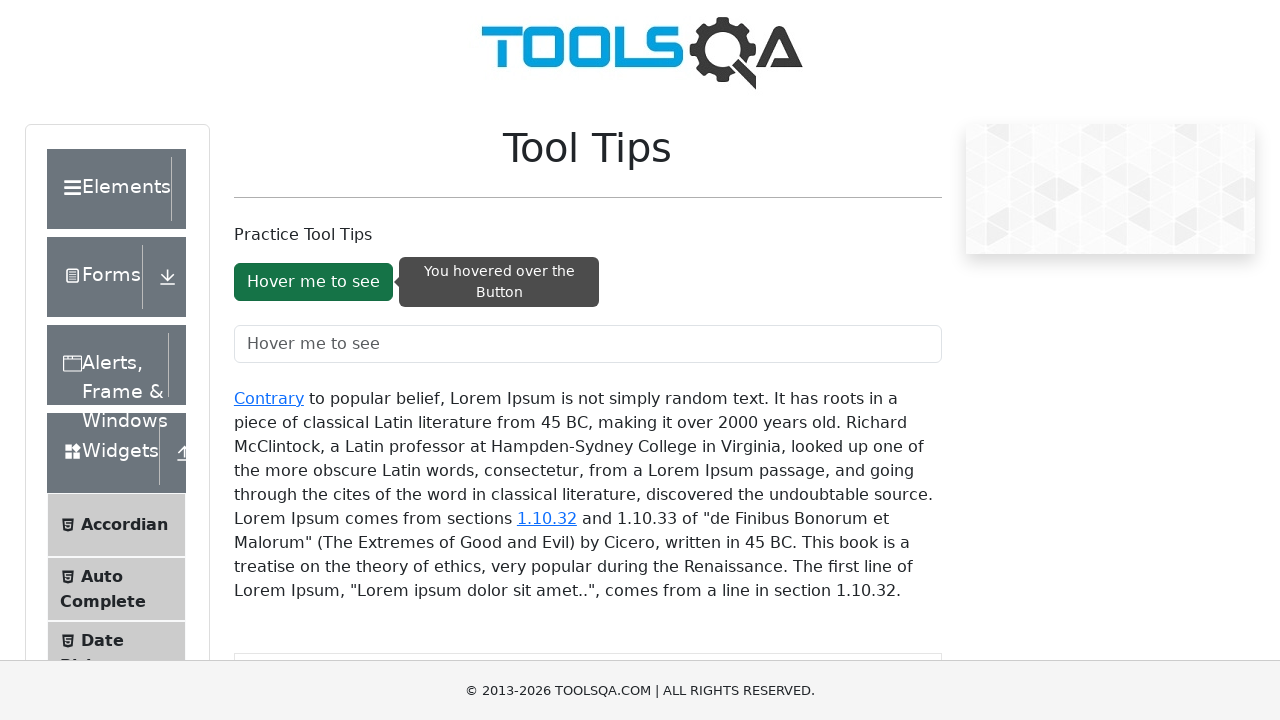

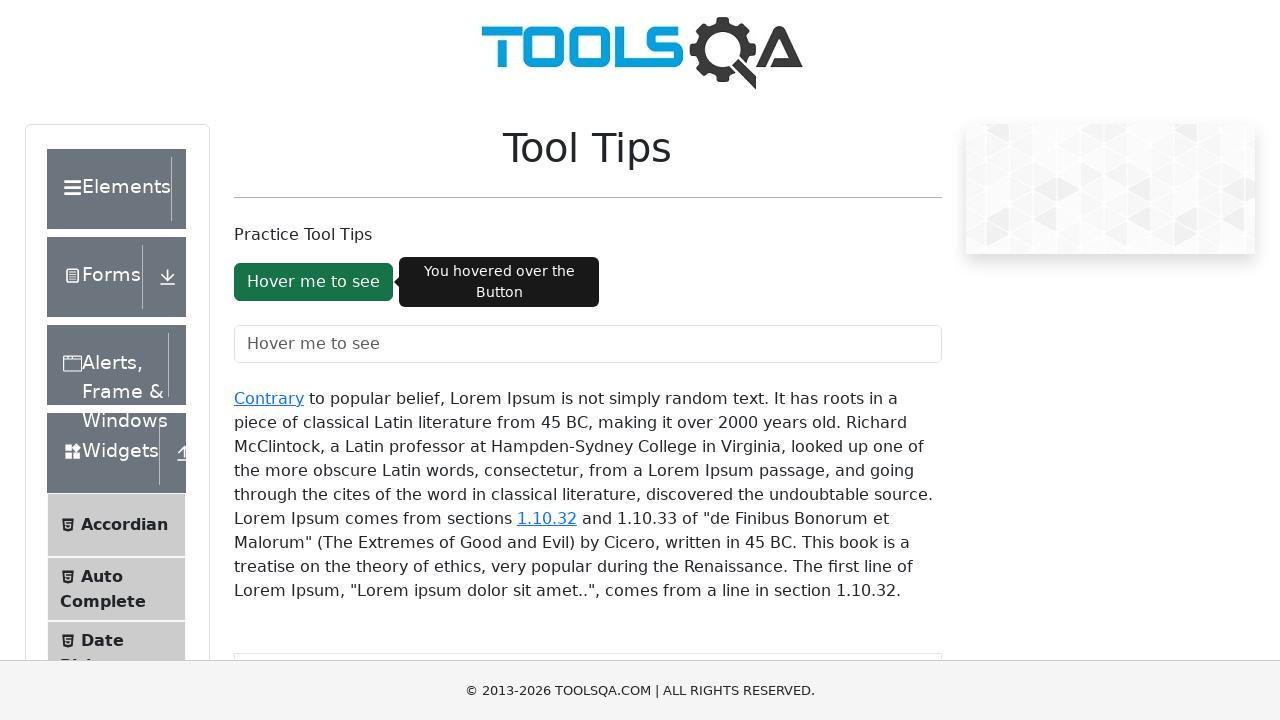